Opens the DemoQA website and waits for a card element to be present on the page

Starting URL: https://demoqa.com/

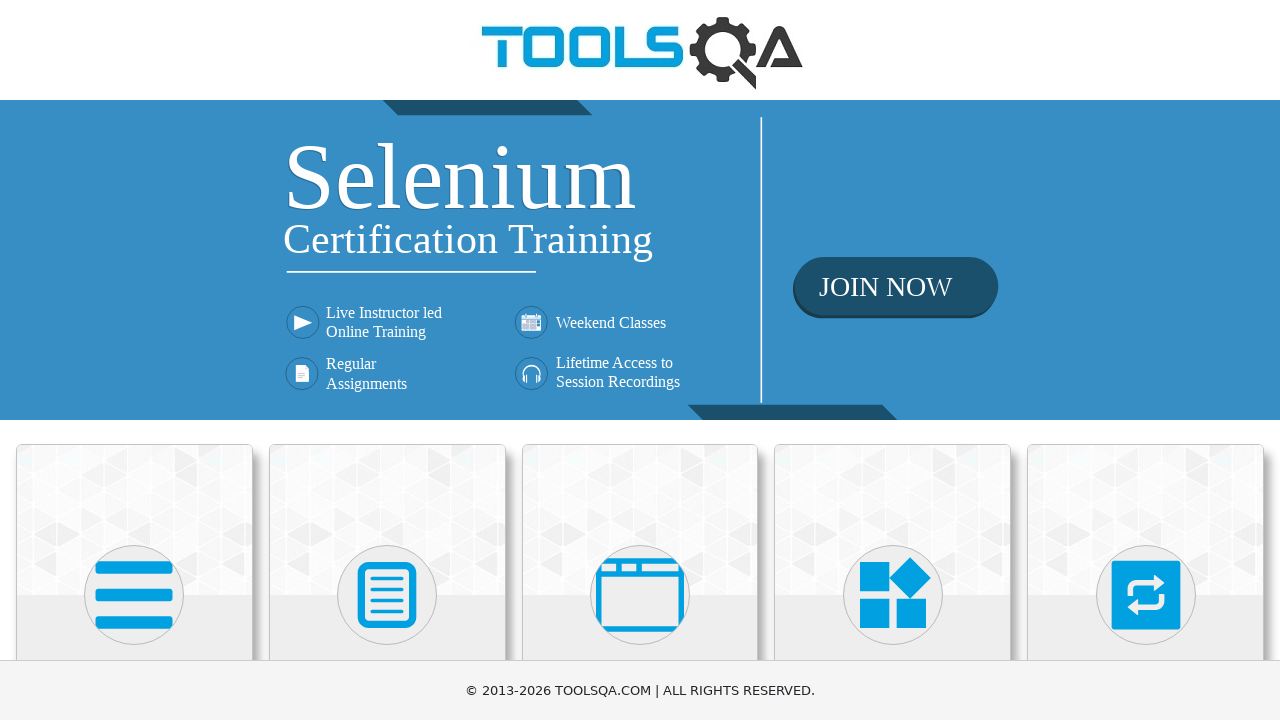

Navigated to DemoQA website
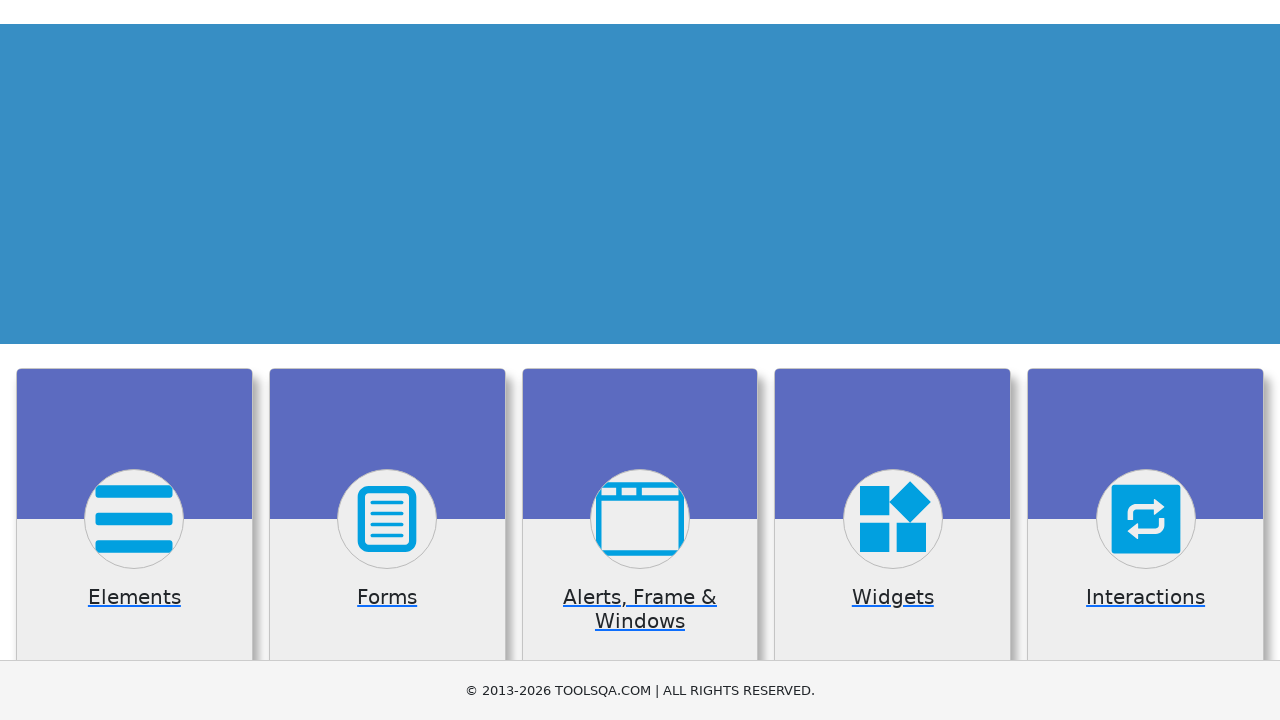

Card element with class 'card-up' is now visible on the page
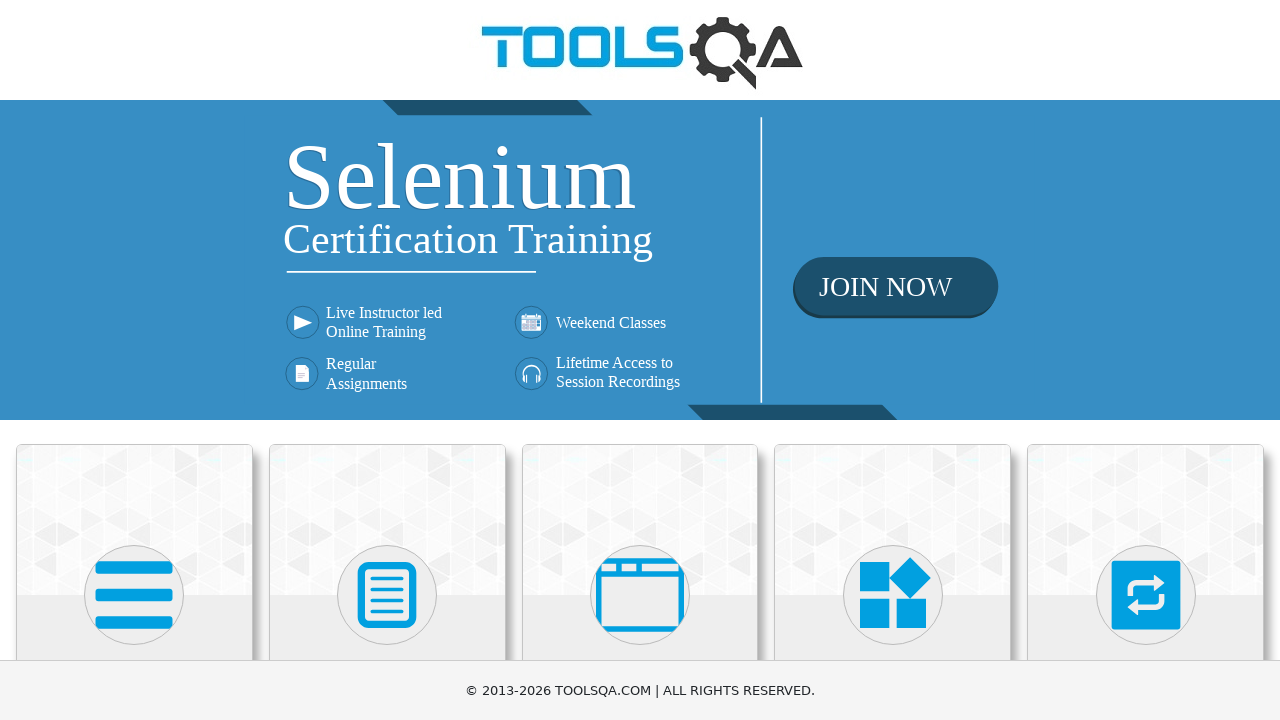

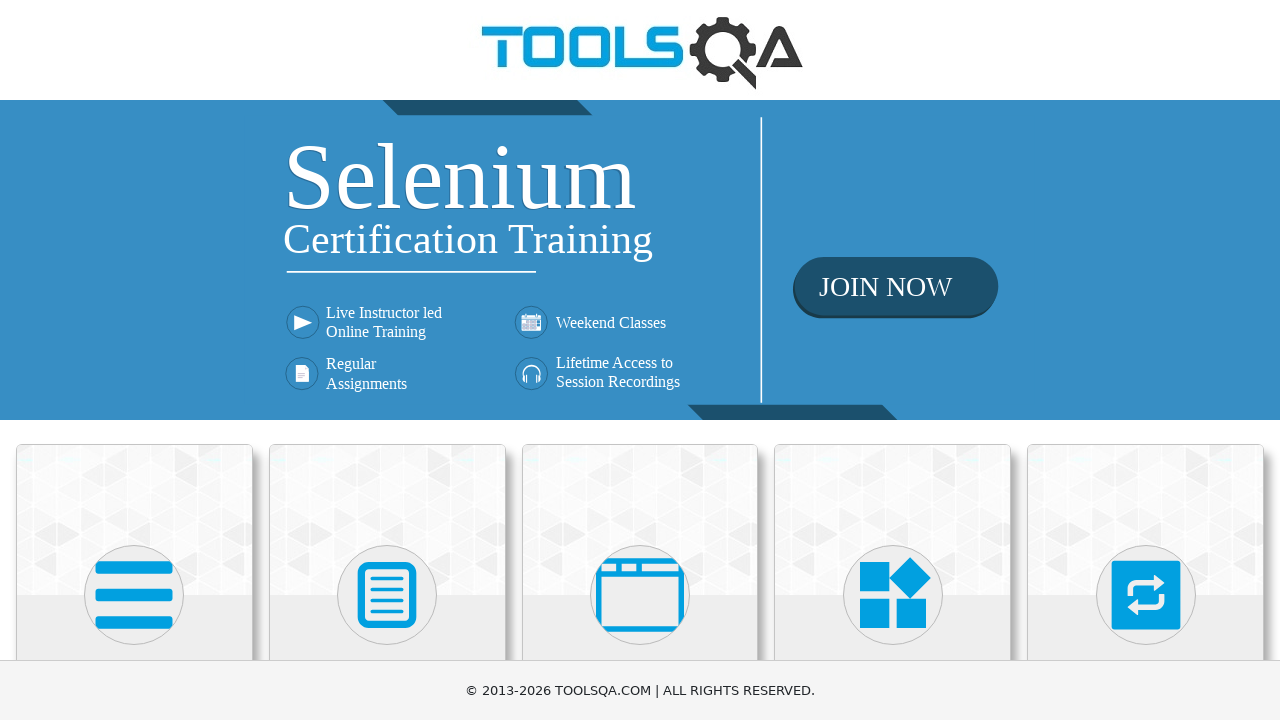